Navigates to a table demo page and verifies that the table structure with rows and columns is properly loaded and visible

Starting URL: http://syntaxprojects.com/table-search-filter-demo.php

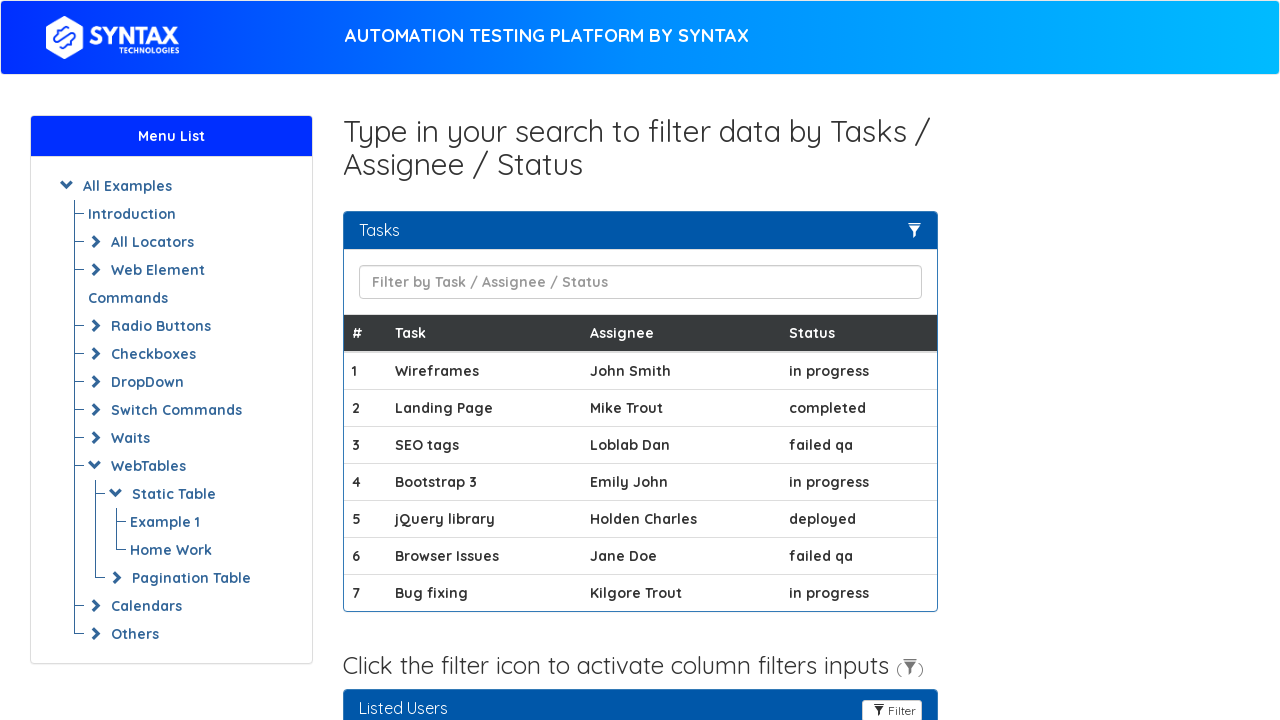

Navigated to table demo page
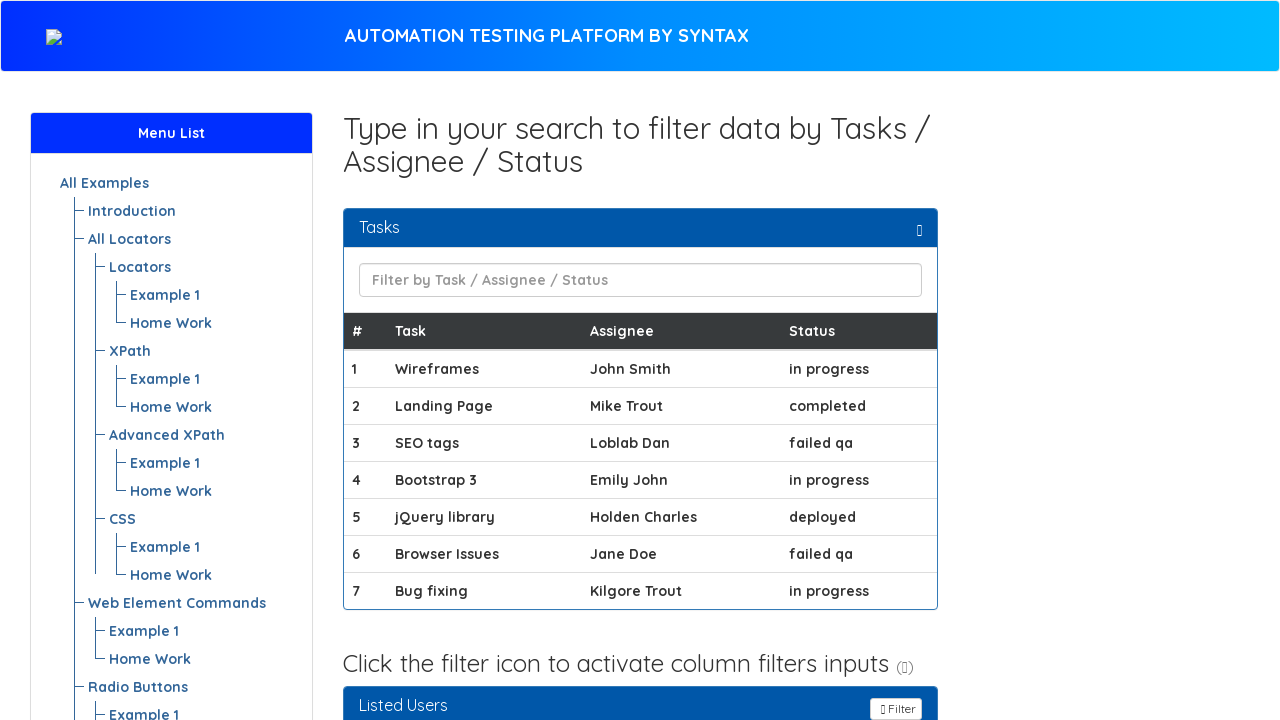

Table element became visible
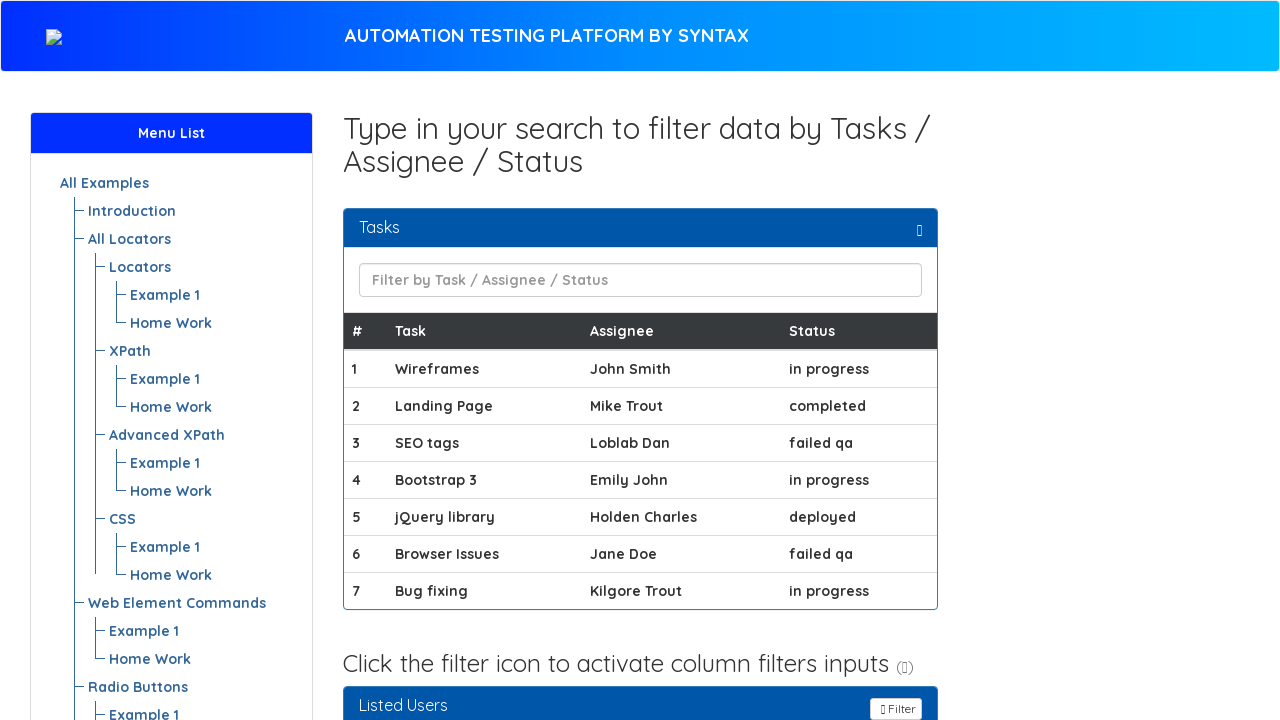

Table body rows are visible
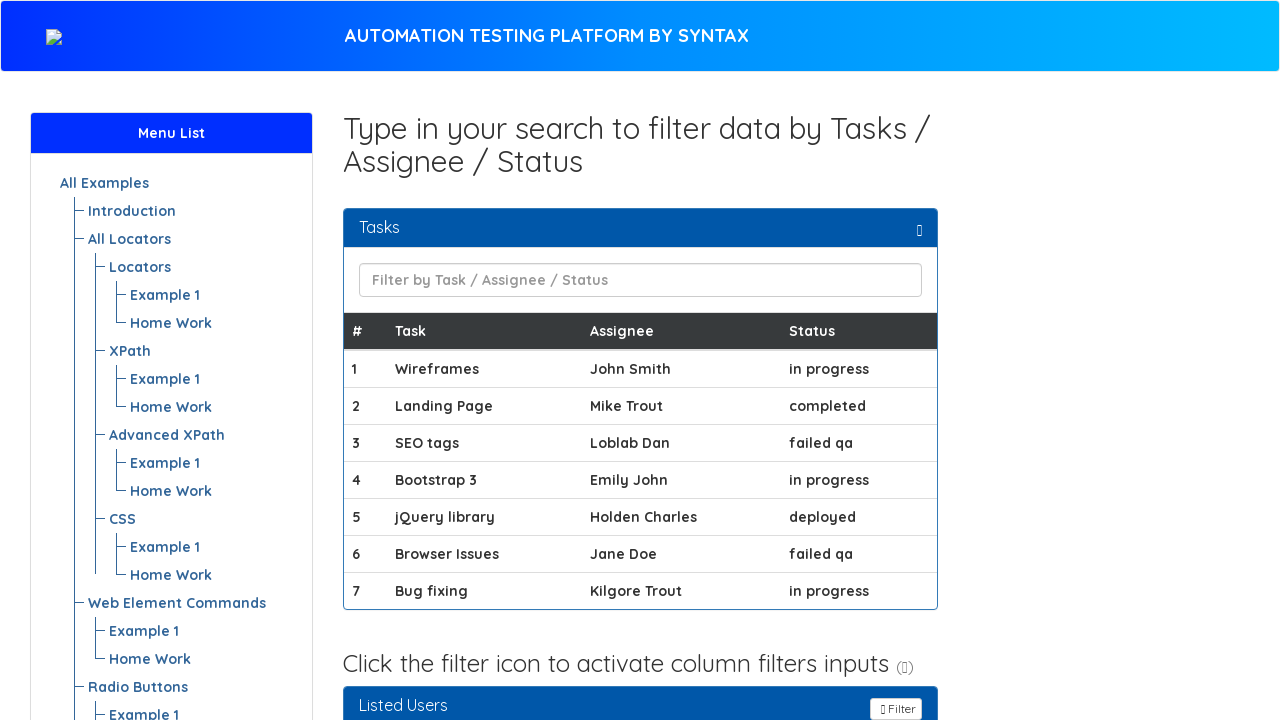

Table header columns are visible
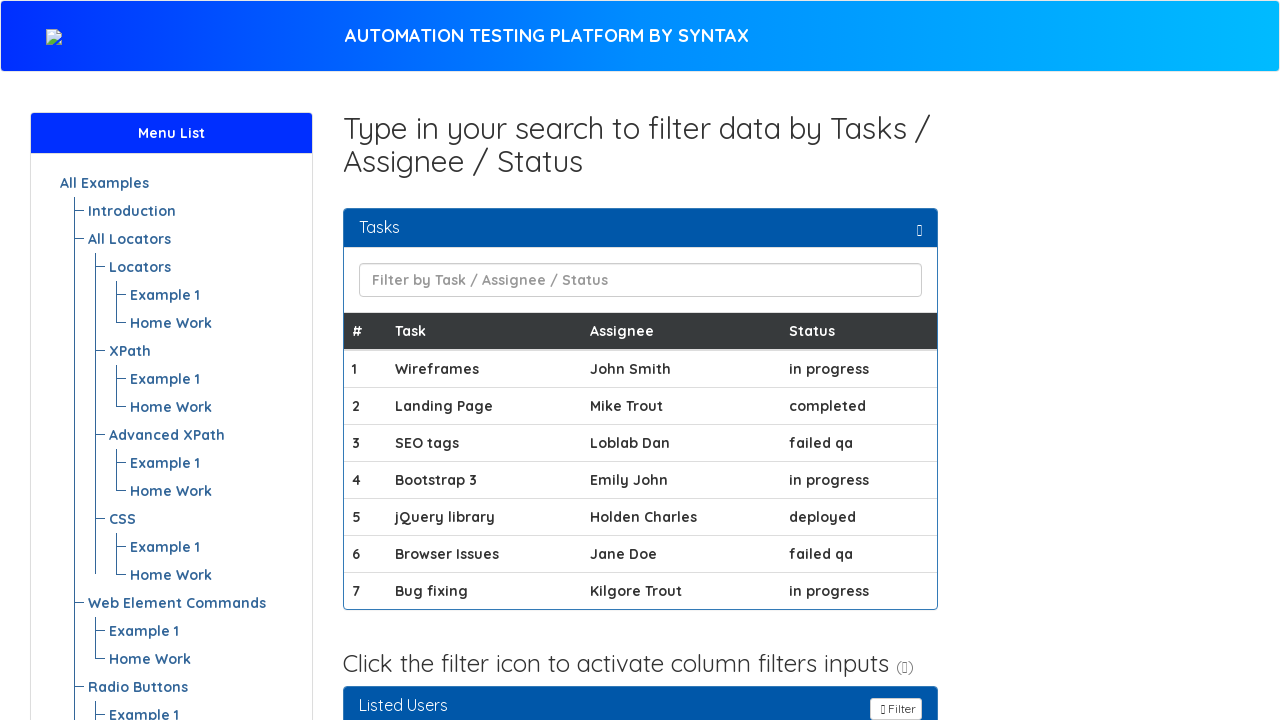

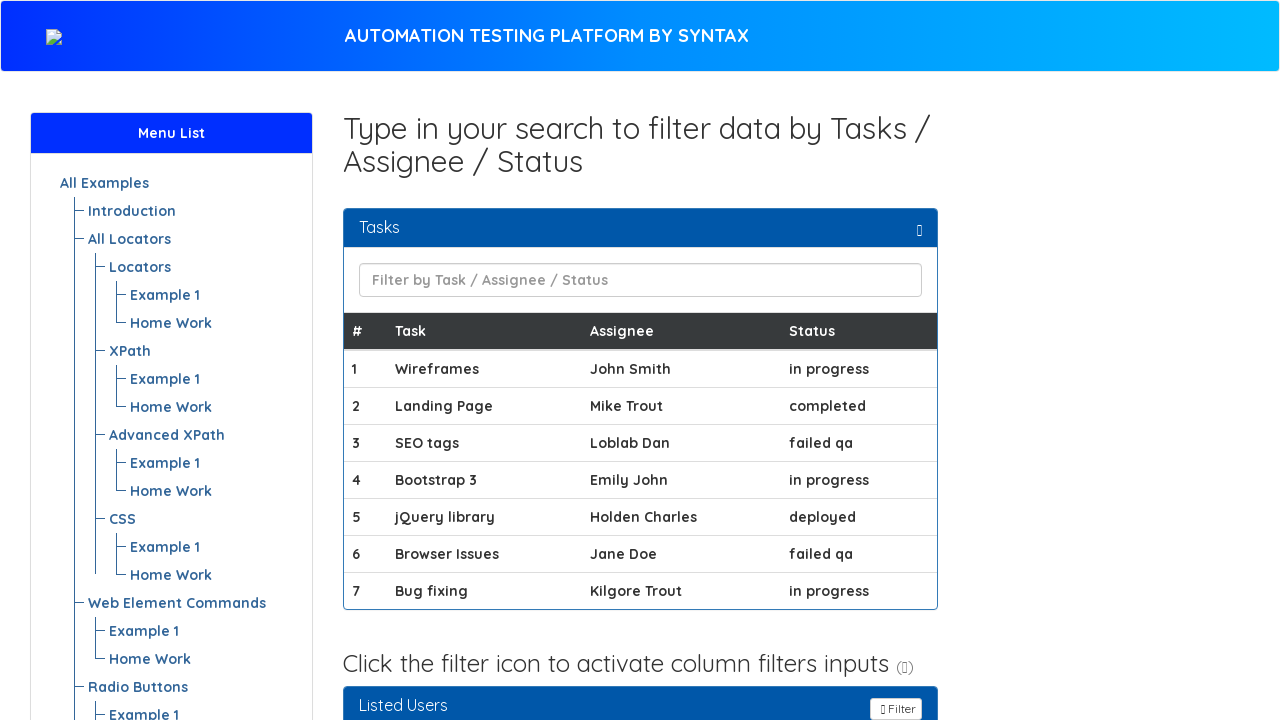